Tests product search and add-to-cart functionality by typing "ca" in the search box, verifying 4 products are displayed, and clicking the add button for all products containing "Cashews" in the name.

Starting URL: https://rahulshettyacademy.com/seleniumPractise/#/

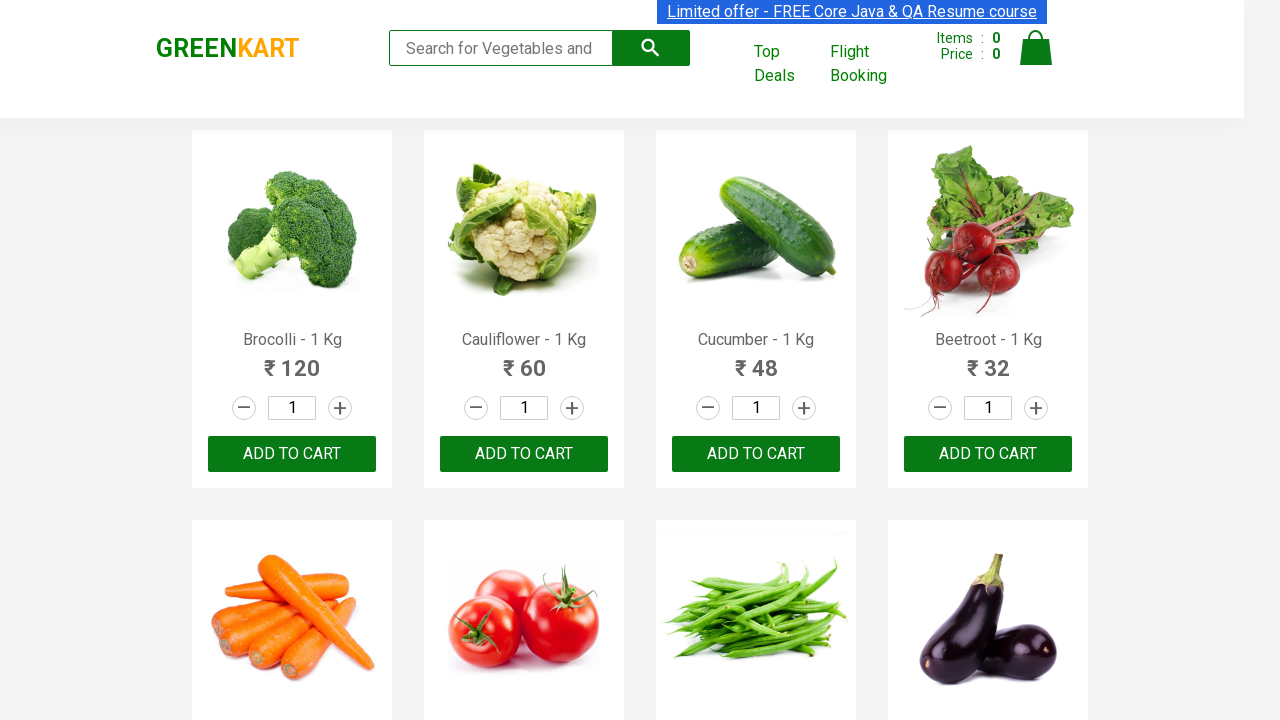

Typed 'ca' in search input to filter products on input[type='search']
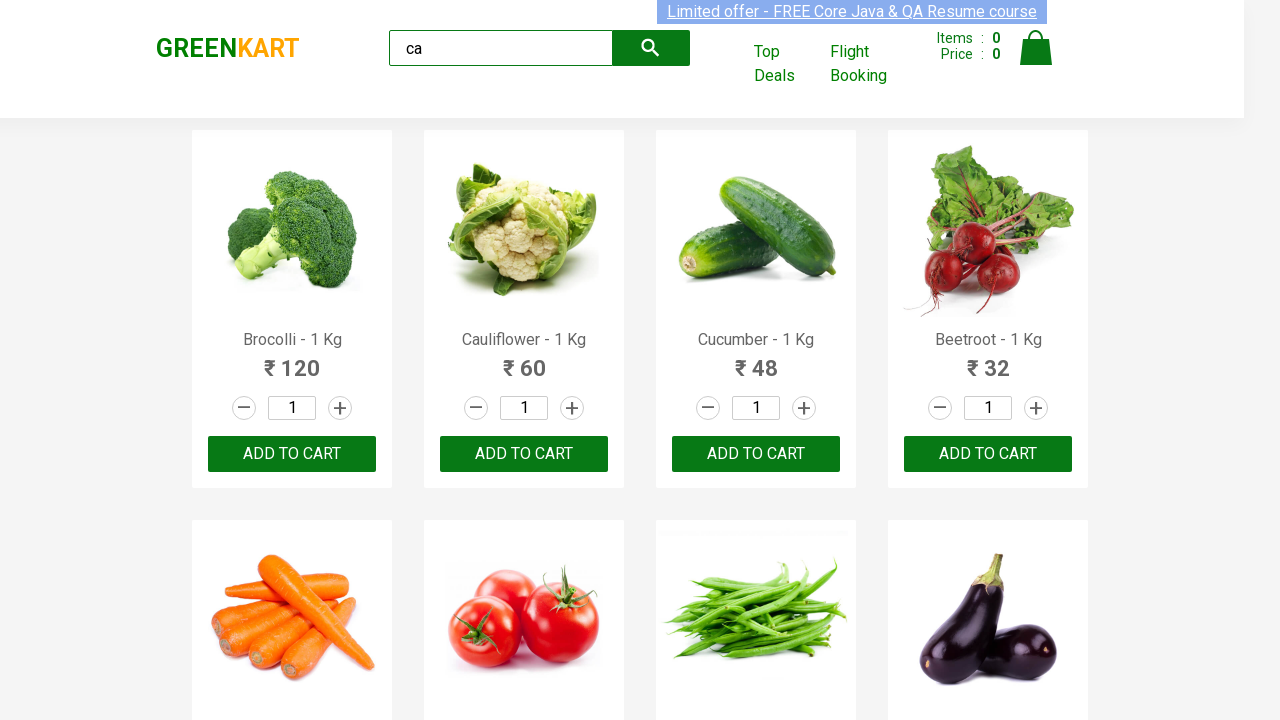

Waited for product elements to appear after search
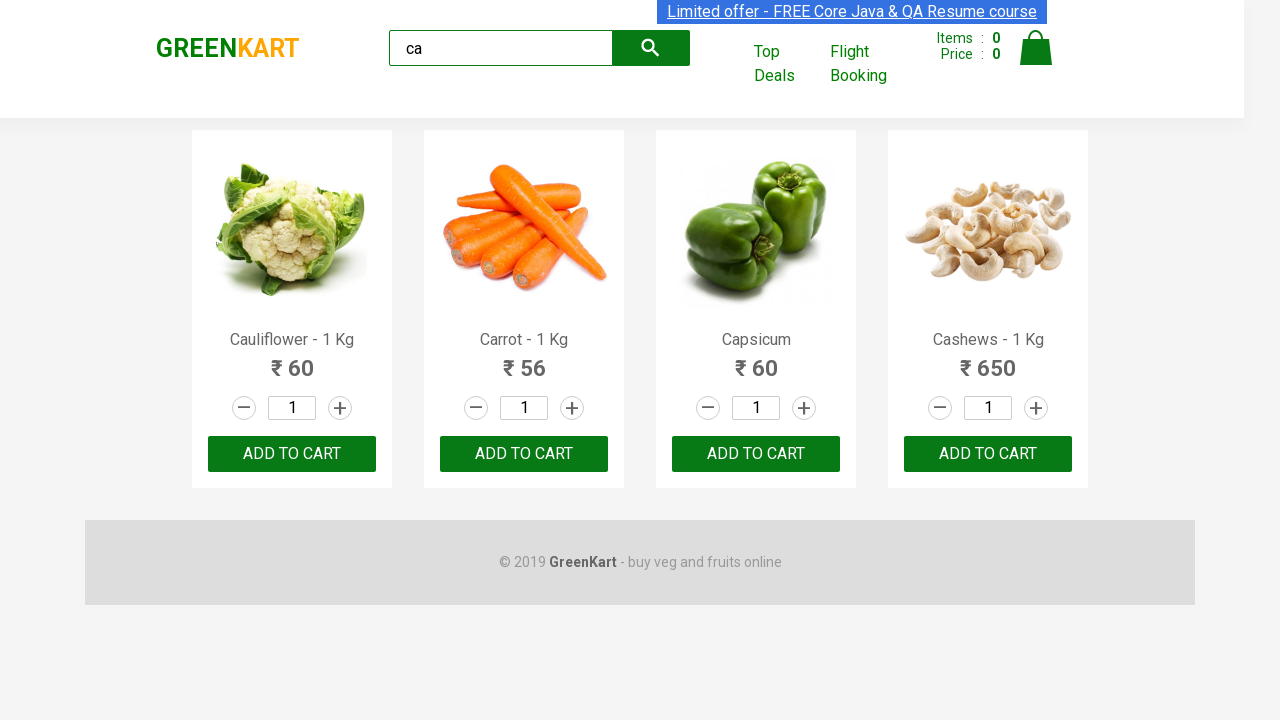

Located visible product elements
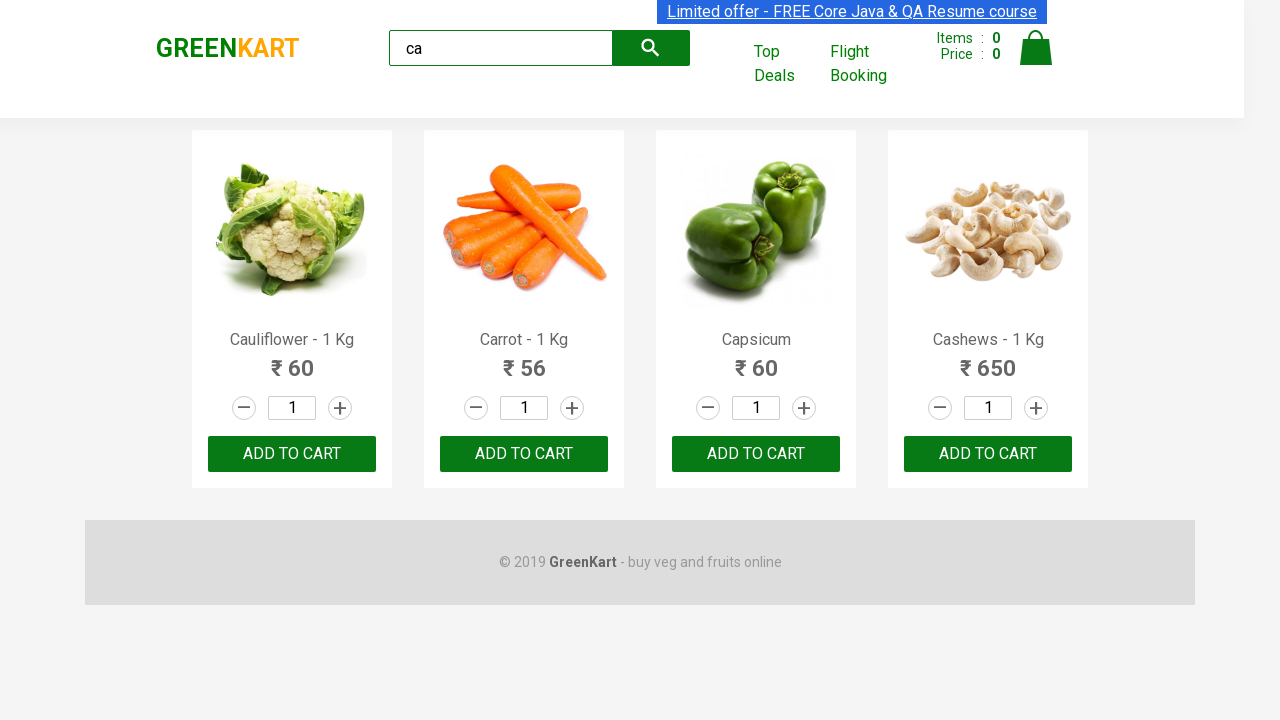

Verified that exactly 4 products are displayed after filtering
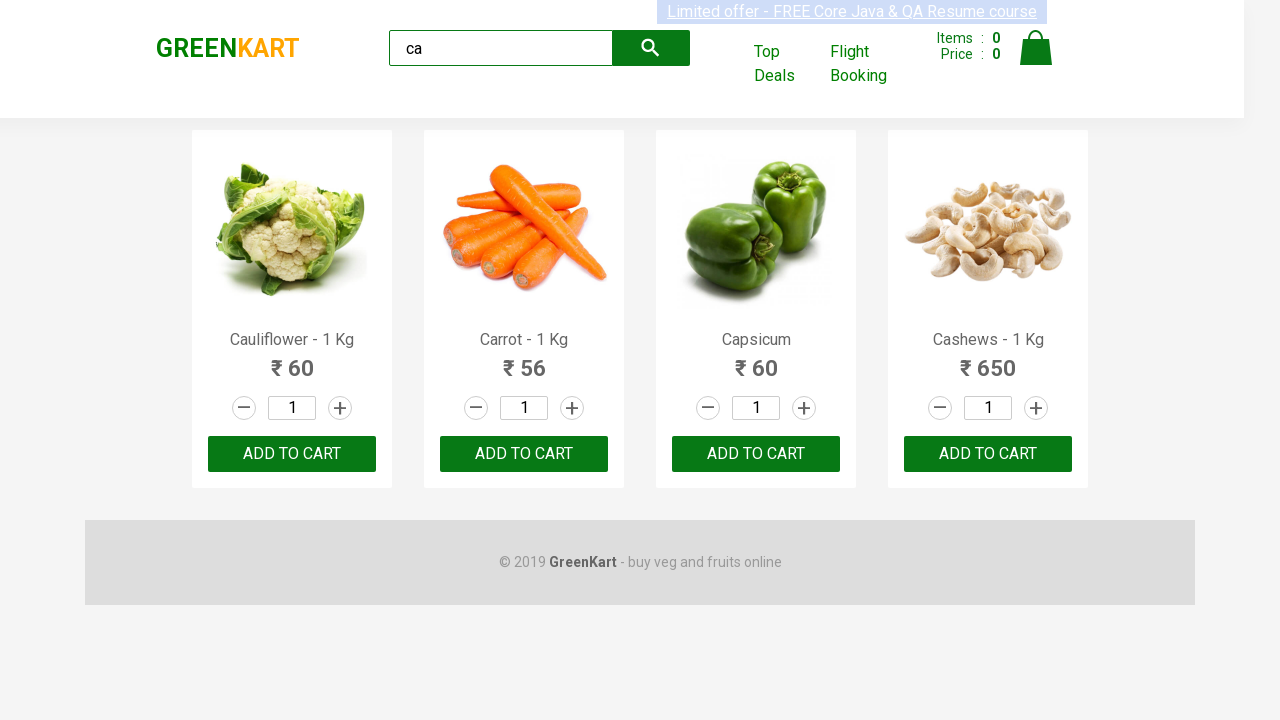

Located all product elements in the products container
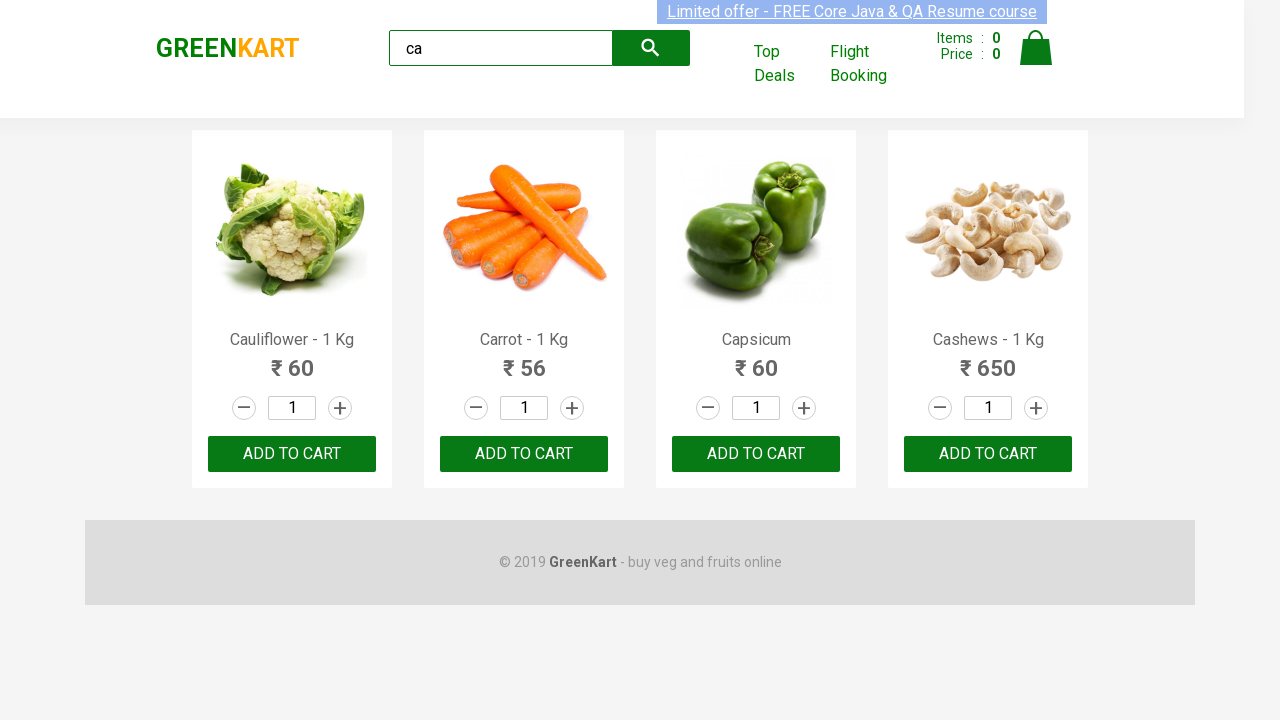

Counted 4 total products
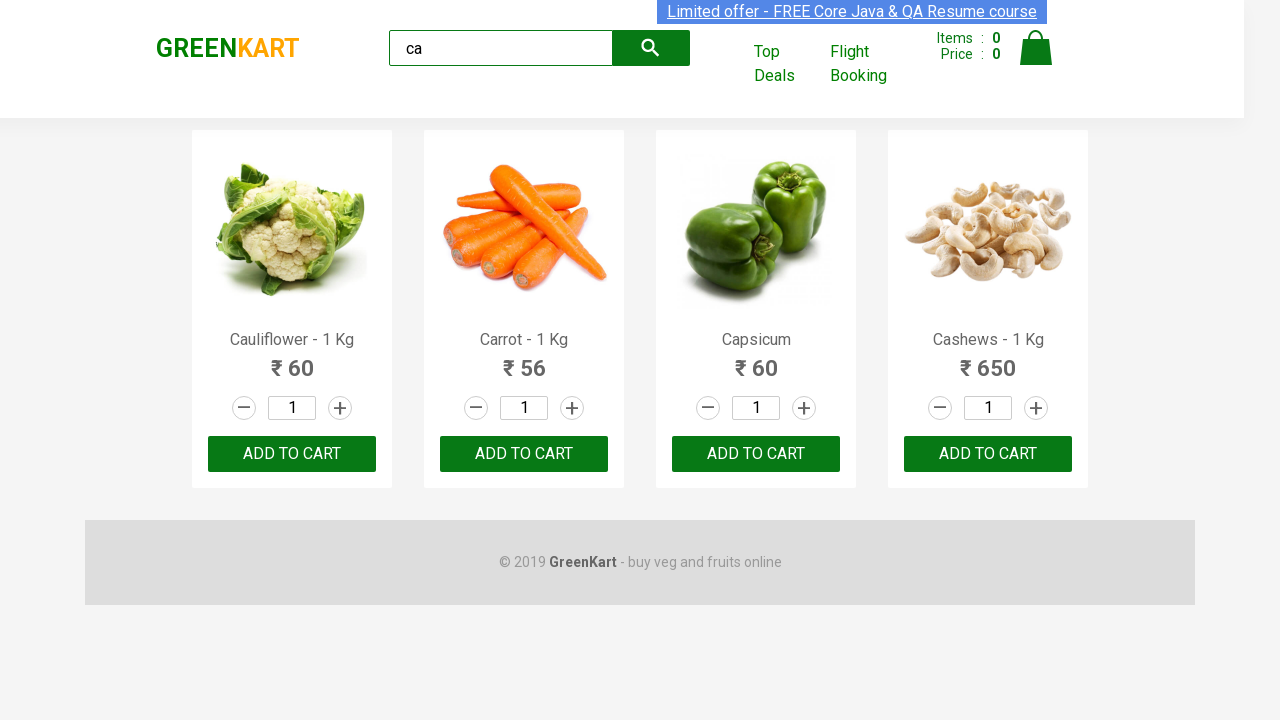

Retrieved product name: 'Cauliflower - 1 Kg'
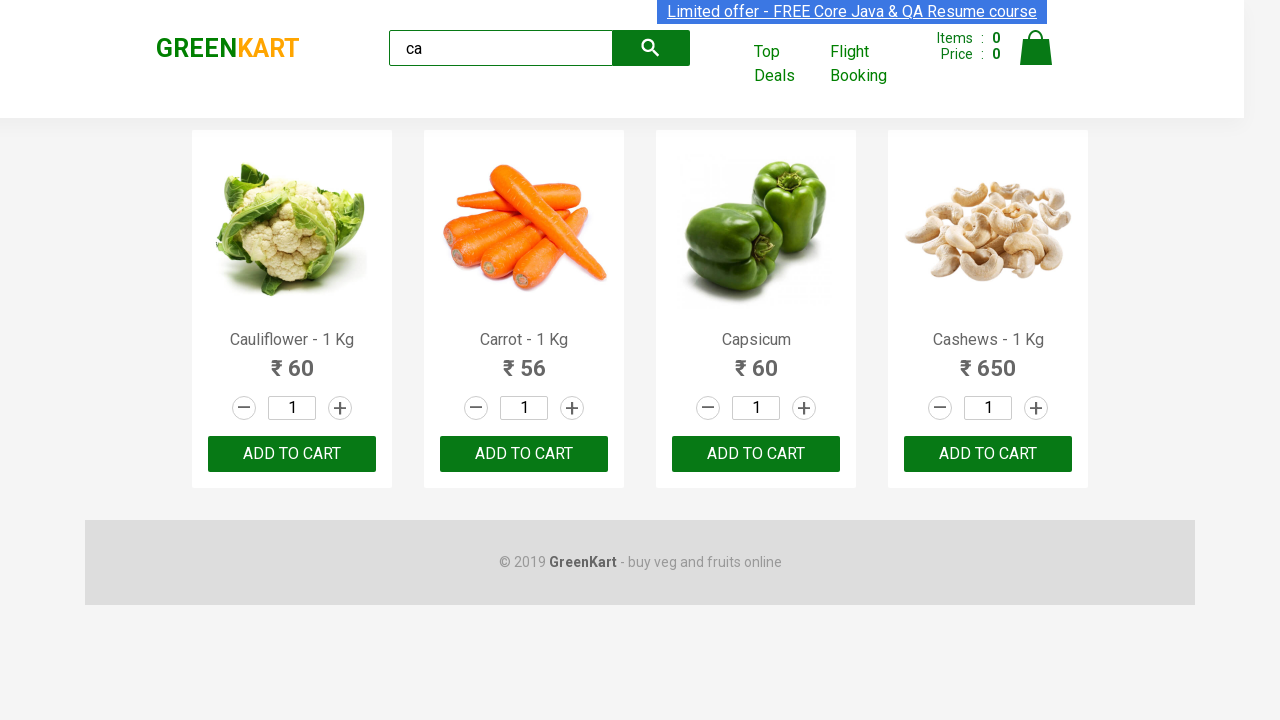

Retrieved product name: 'Carrot - 1 Kg'
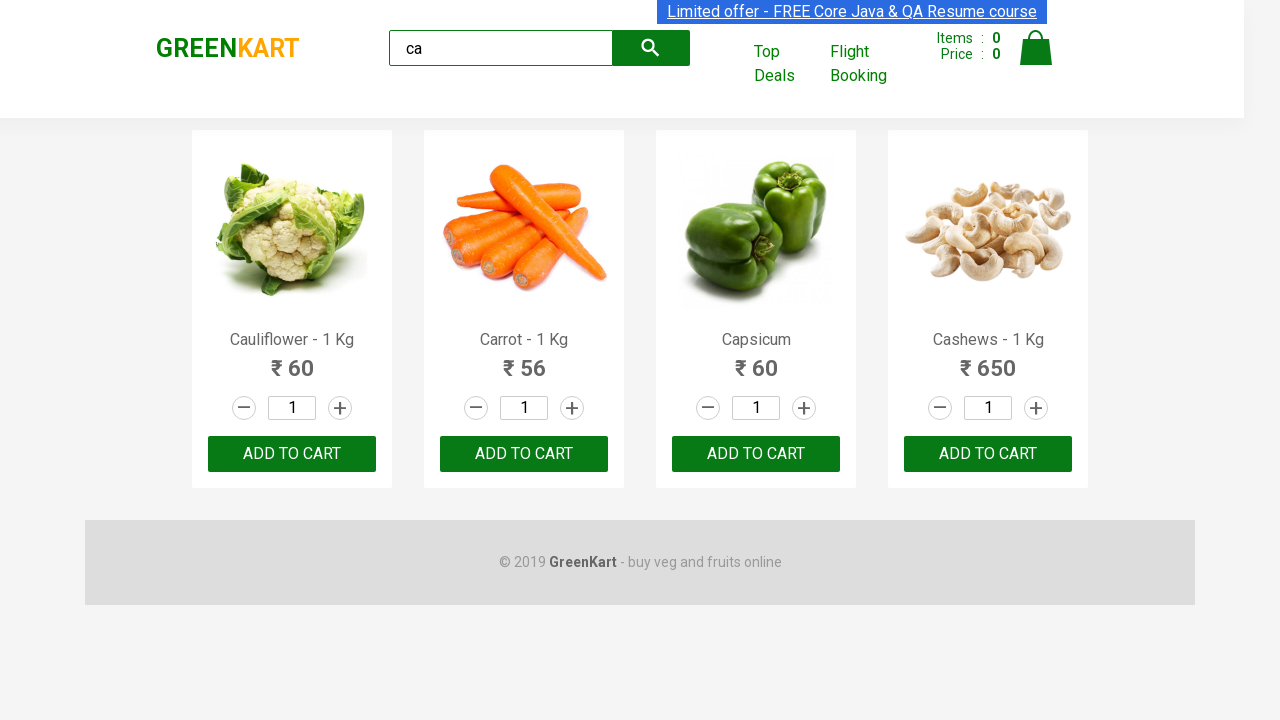

Retrieved product name: 'Capsicum'
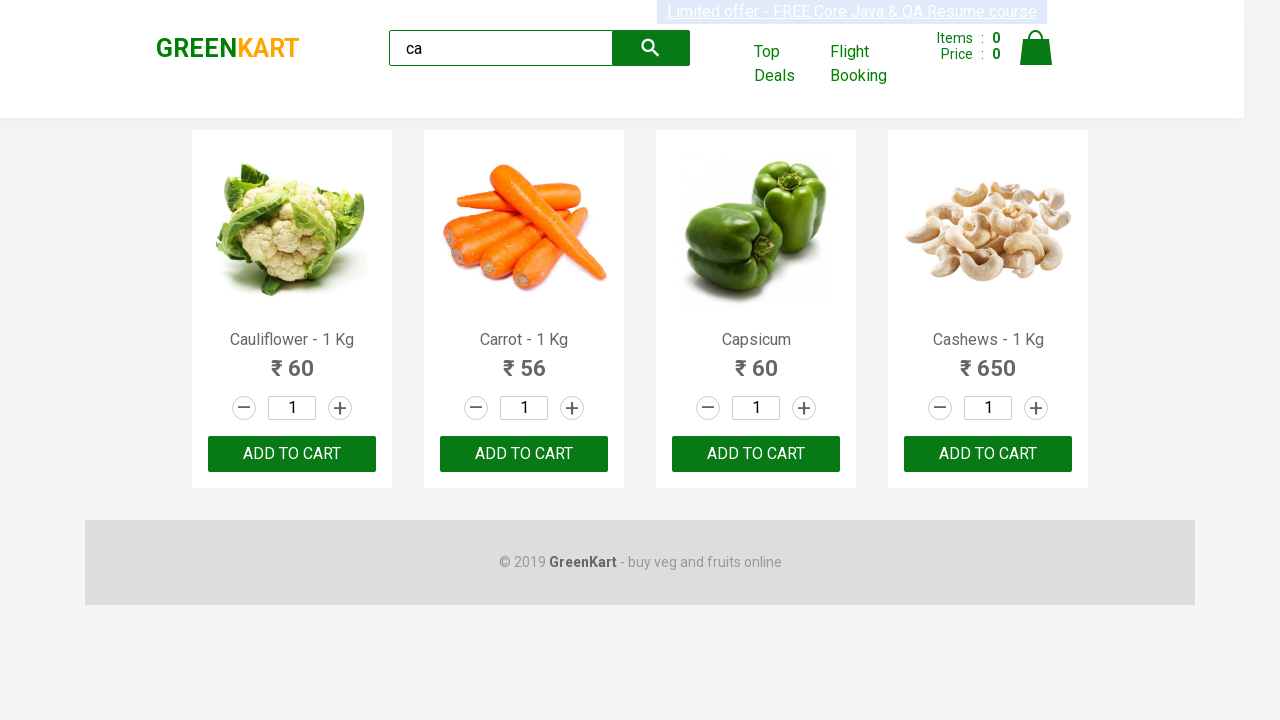

Retrieved product name: 'Cashews - 1 Kg'
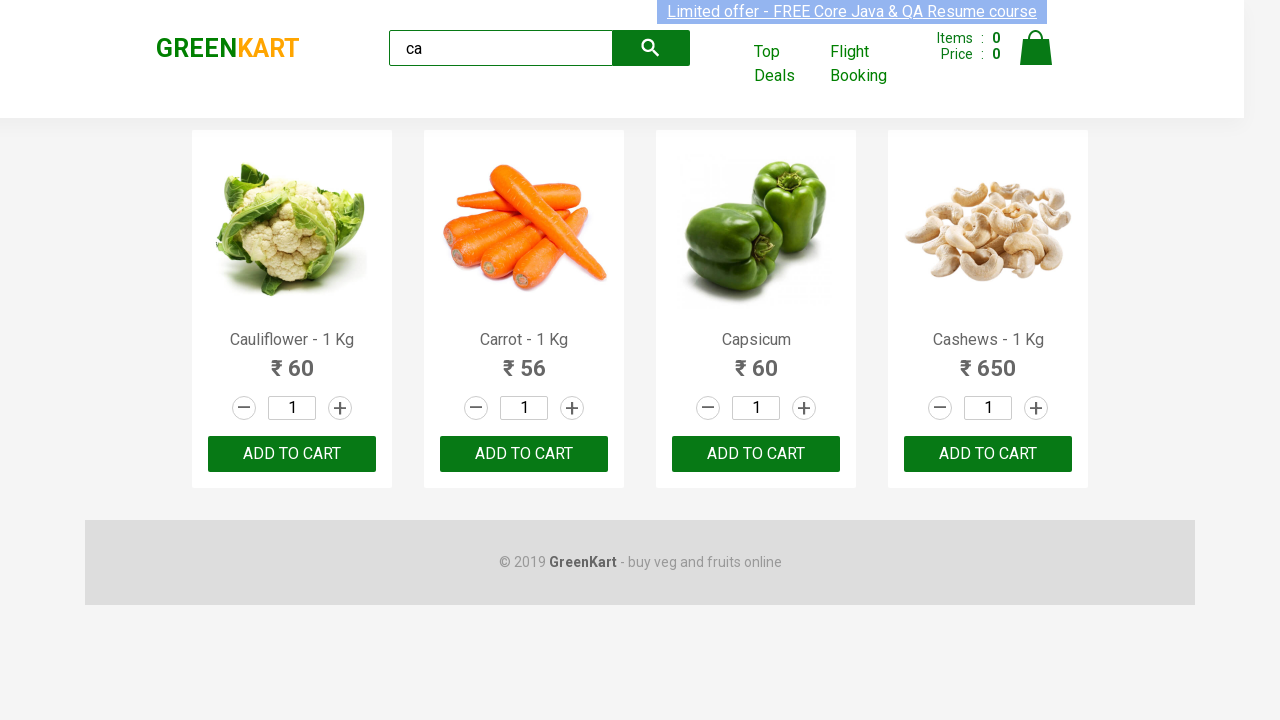

Clicked add button for product containing 'Cashews': Cashews - 1 Kg at (988, 454) on div.products .product >> nth=3 >> button
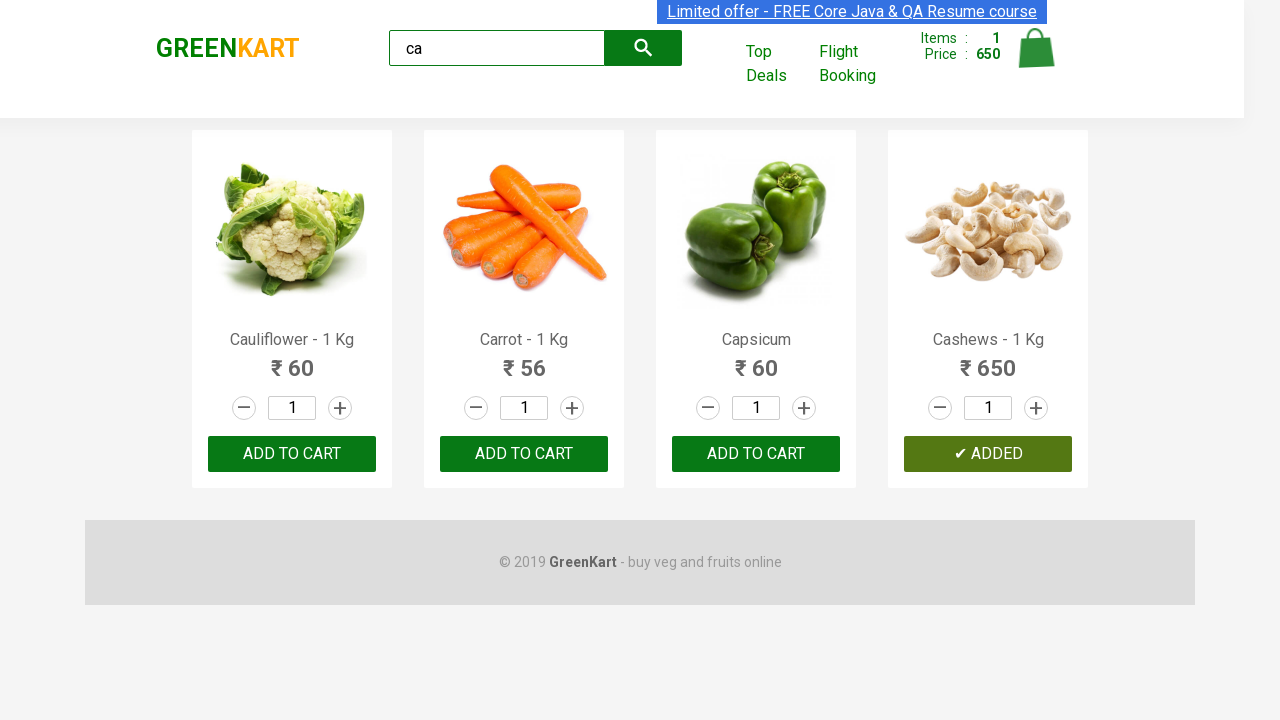

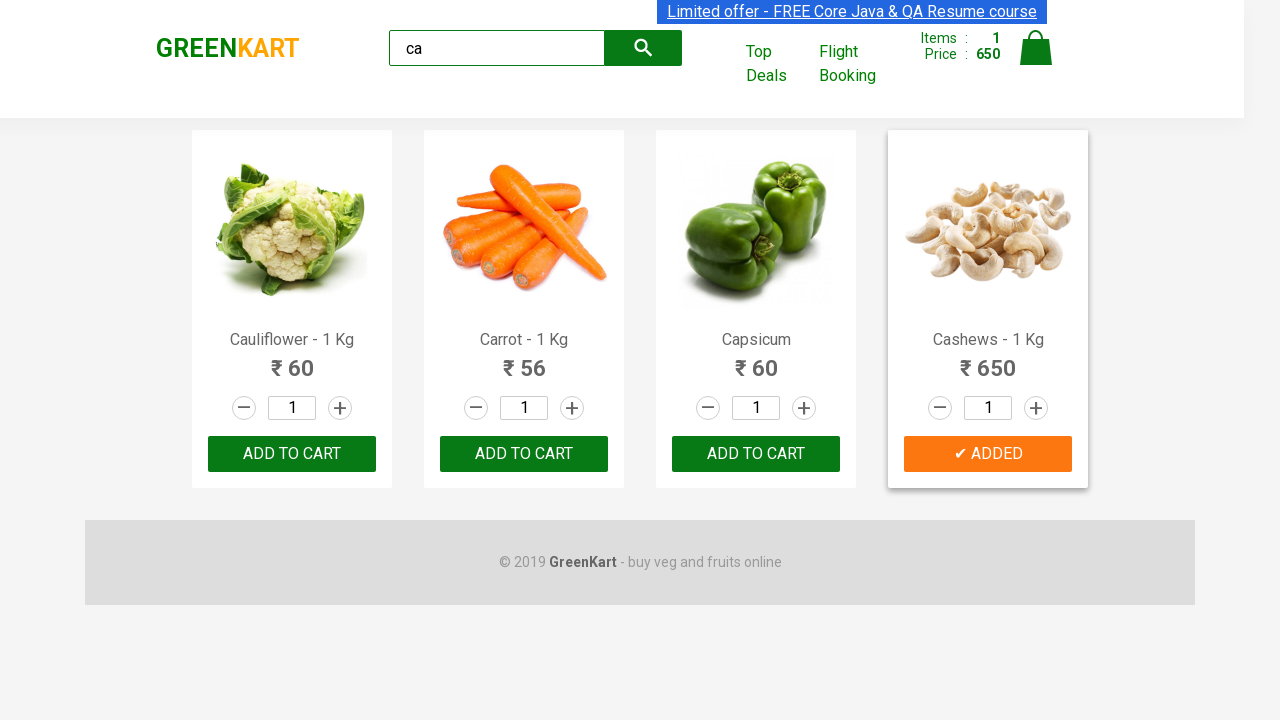